Navigates to a YouTube video and controls playback using keyboard shortcuts - pressing space to toggle play/pause and 'f' to enter fullscreen mode.

Starting URL: https://www.youtube.com/watch?v=dQw4w9WgXcQ&ab_channel=RickAstley

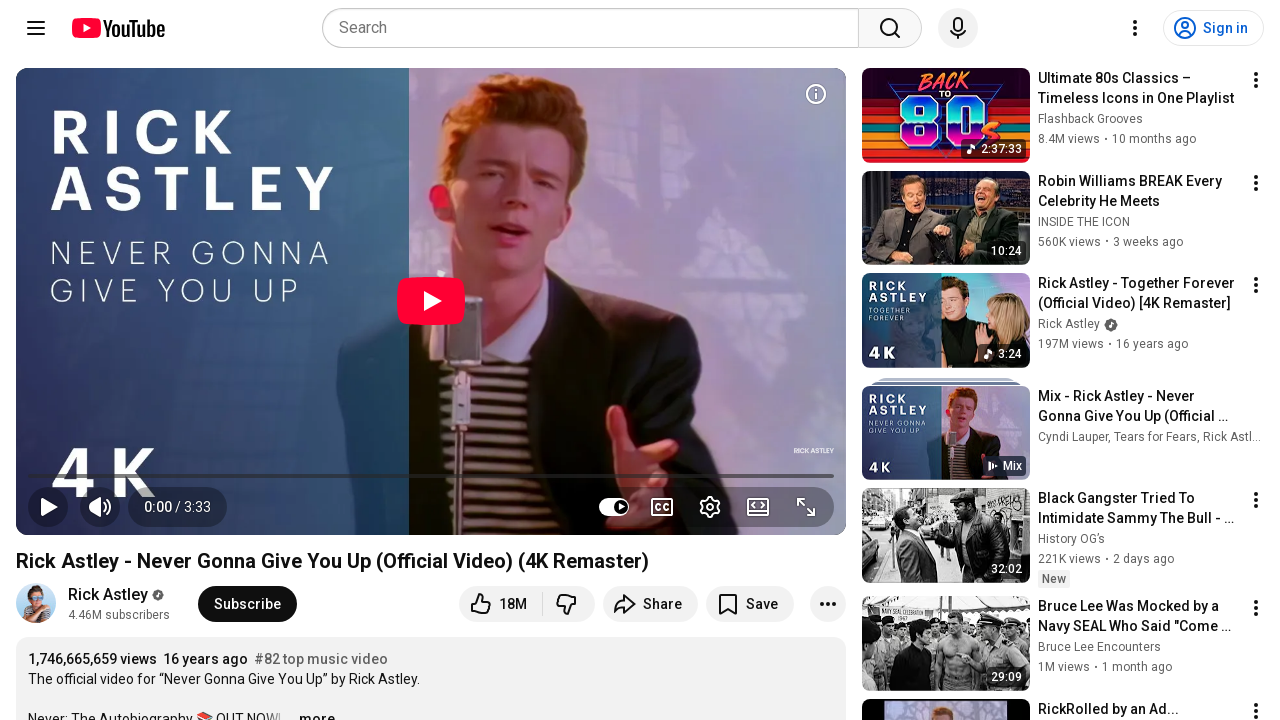

Video element loaded on YouTube page
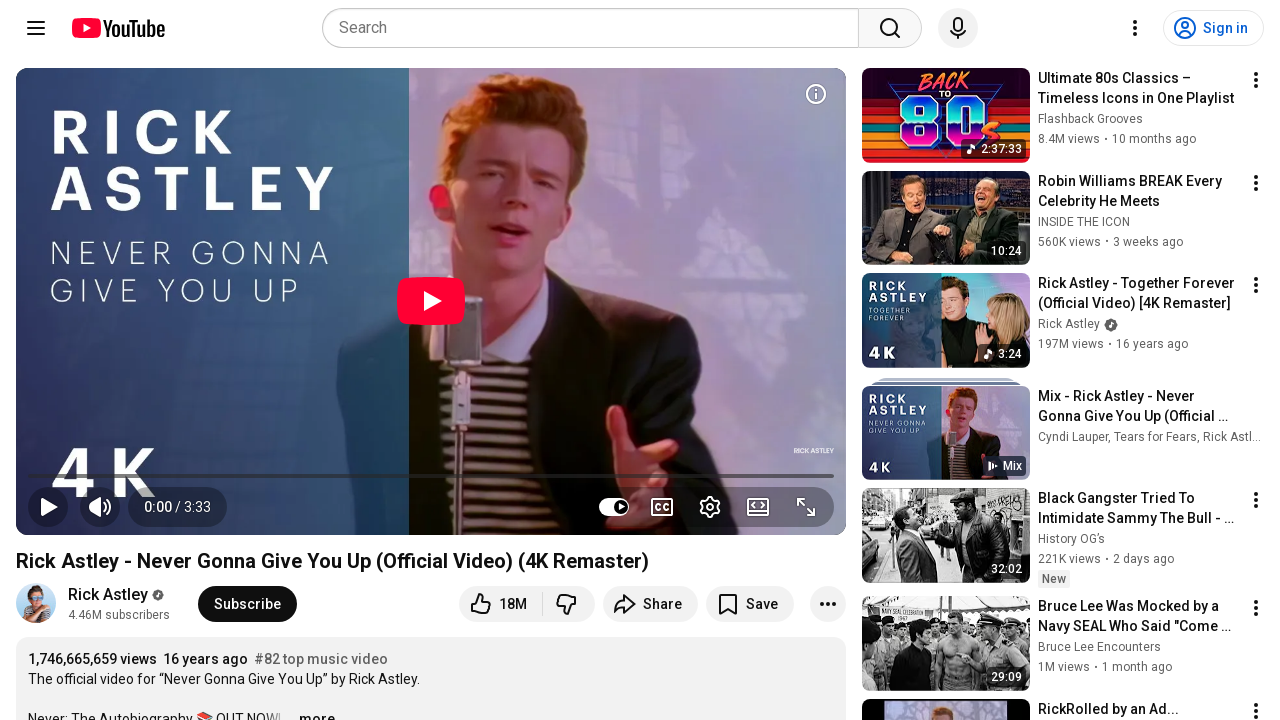

Pressed space to toggle play/pause
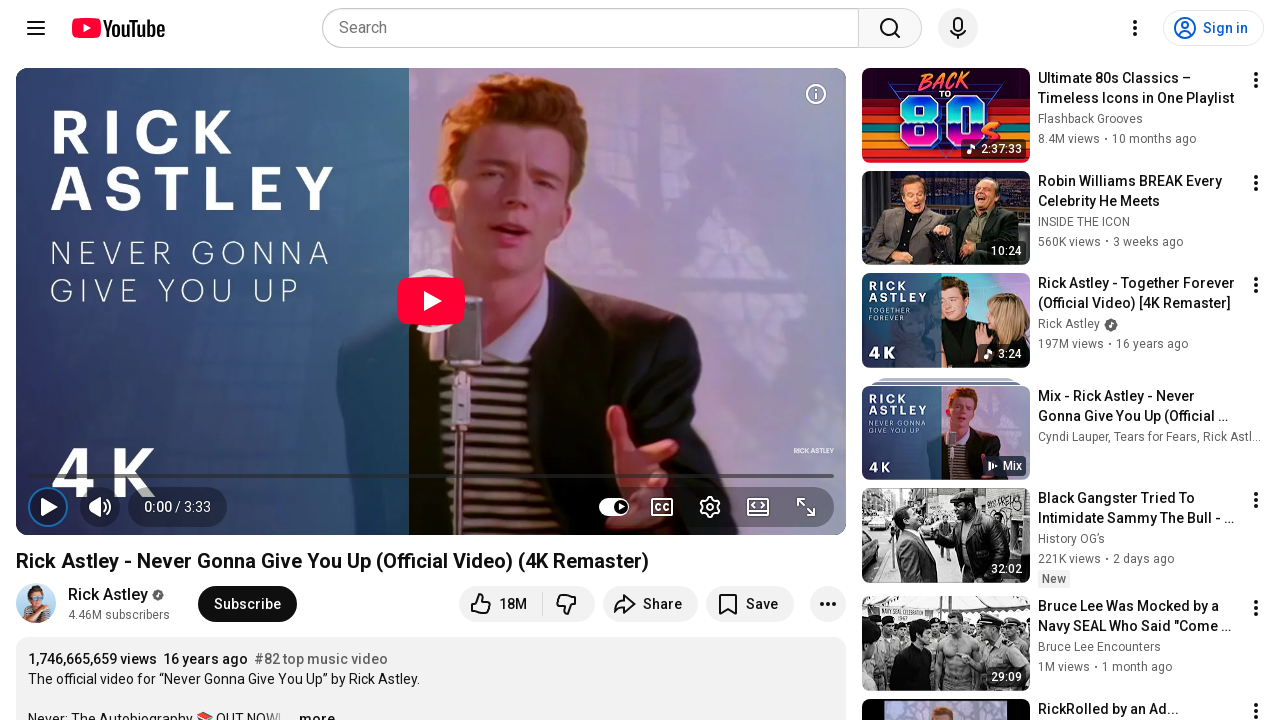

Waited 2 seconds for playback action to register
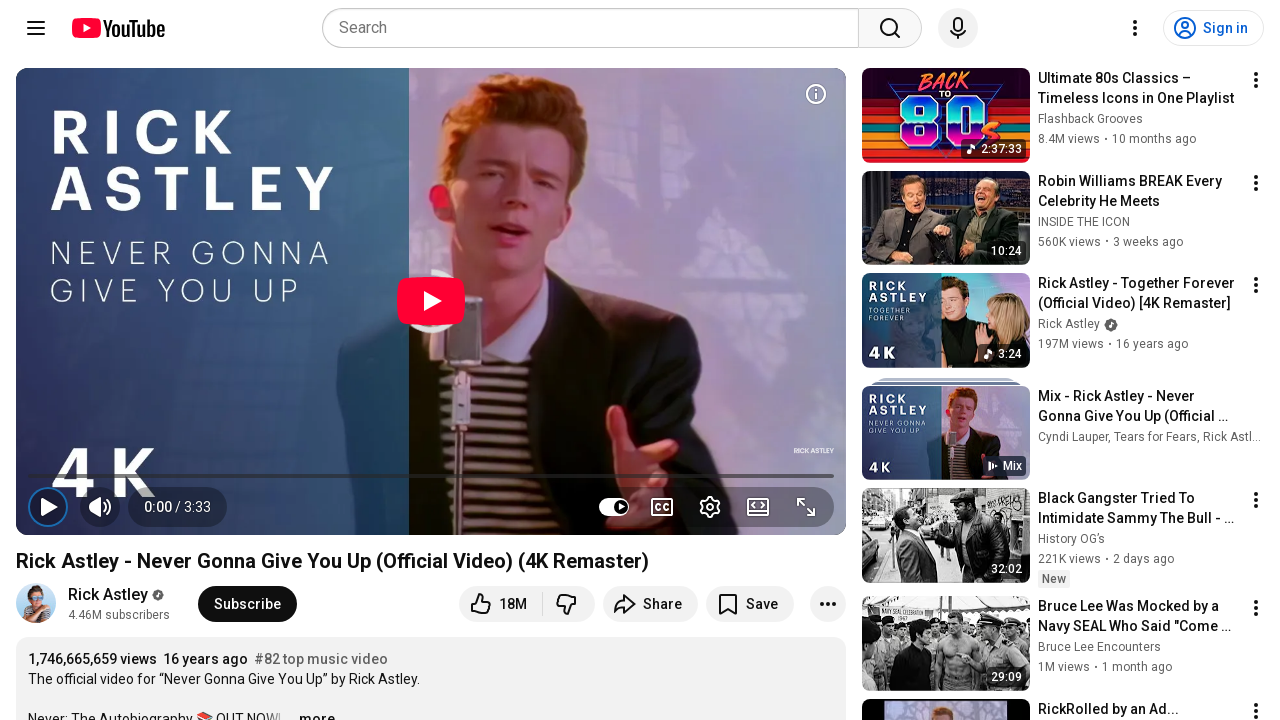

Pressed 'f' to enter fullscreen mode
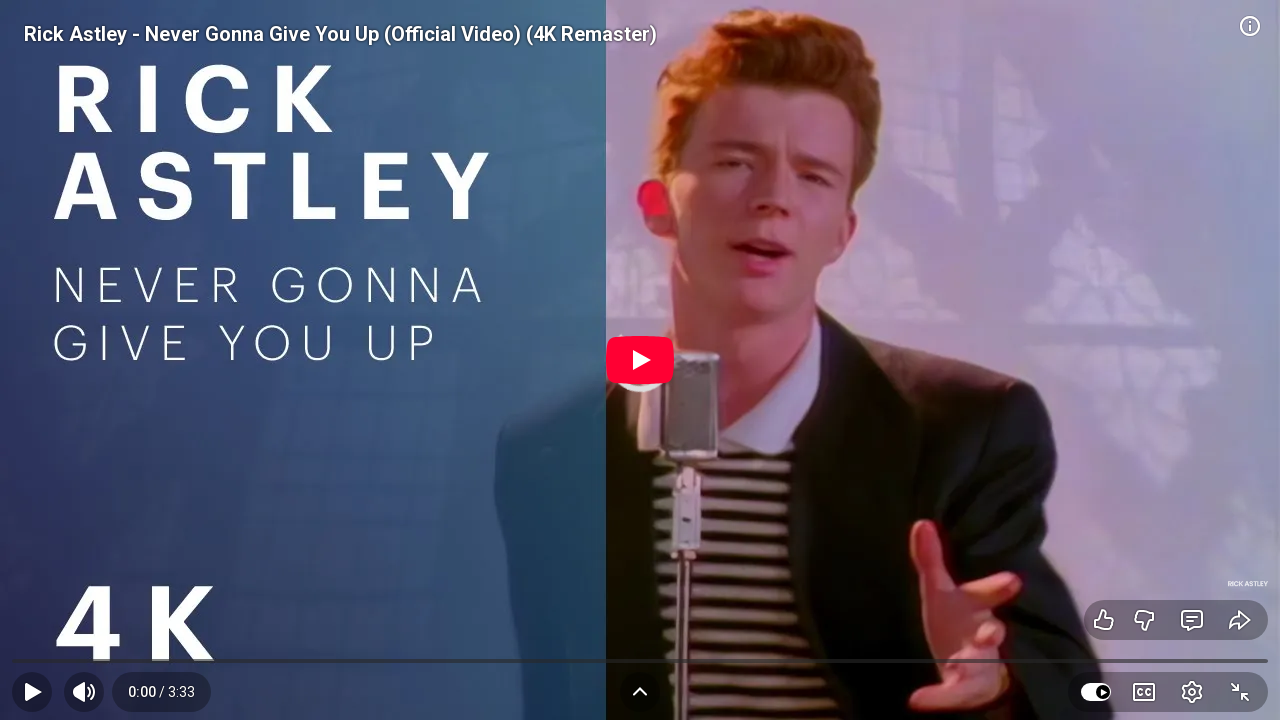

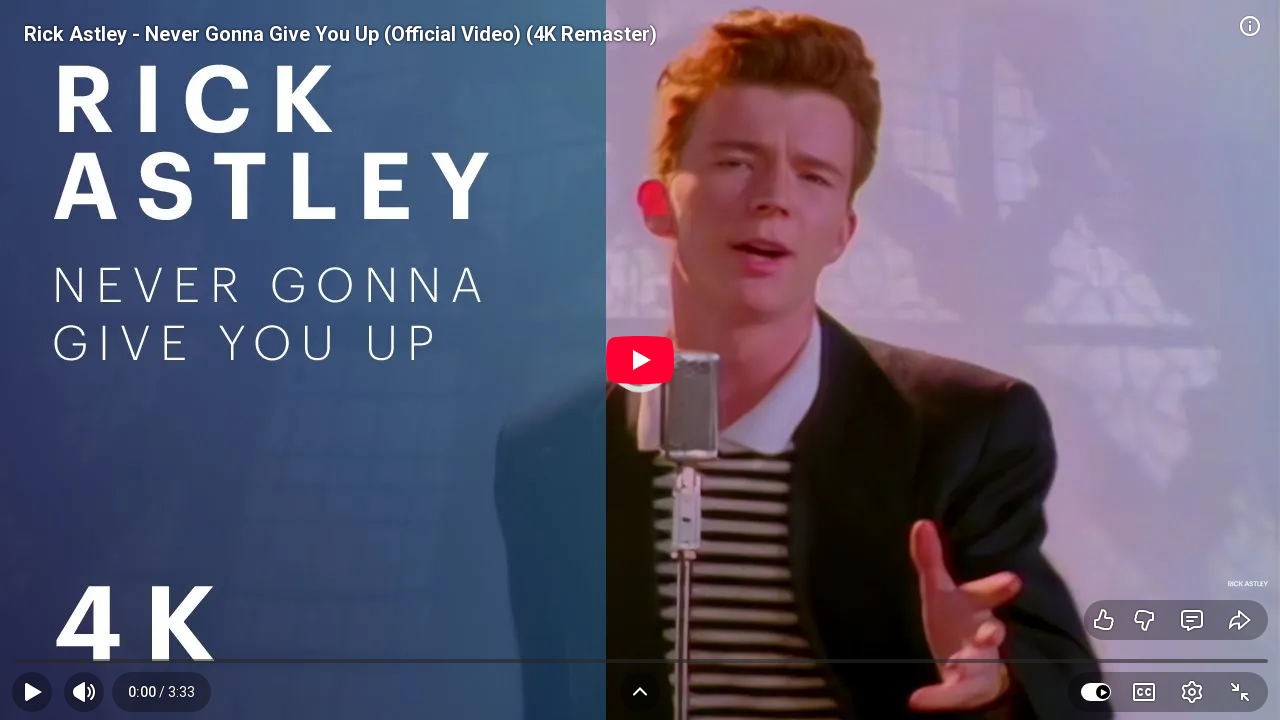